Tests dropdown selection by selecting Option2 from a dropdown menu

Starting URL: https://www.rahulshettyacademy.com/AutomationPractice/

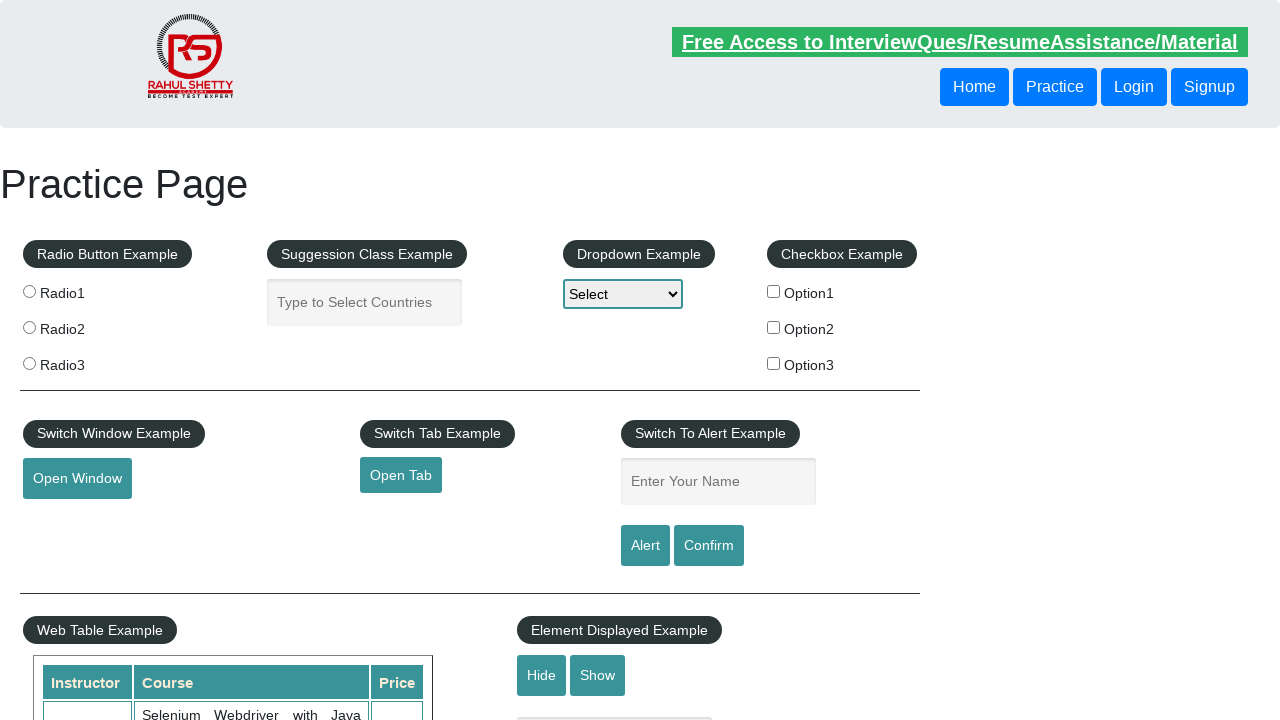

Navigated to Rahul Shetty Academy AutomationPractice page
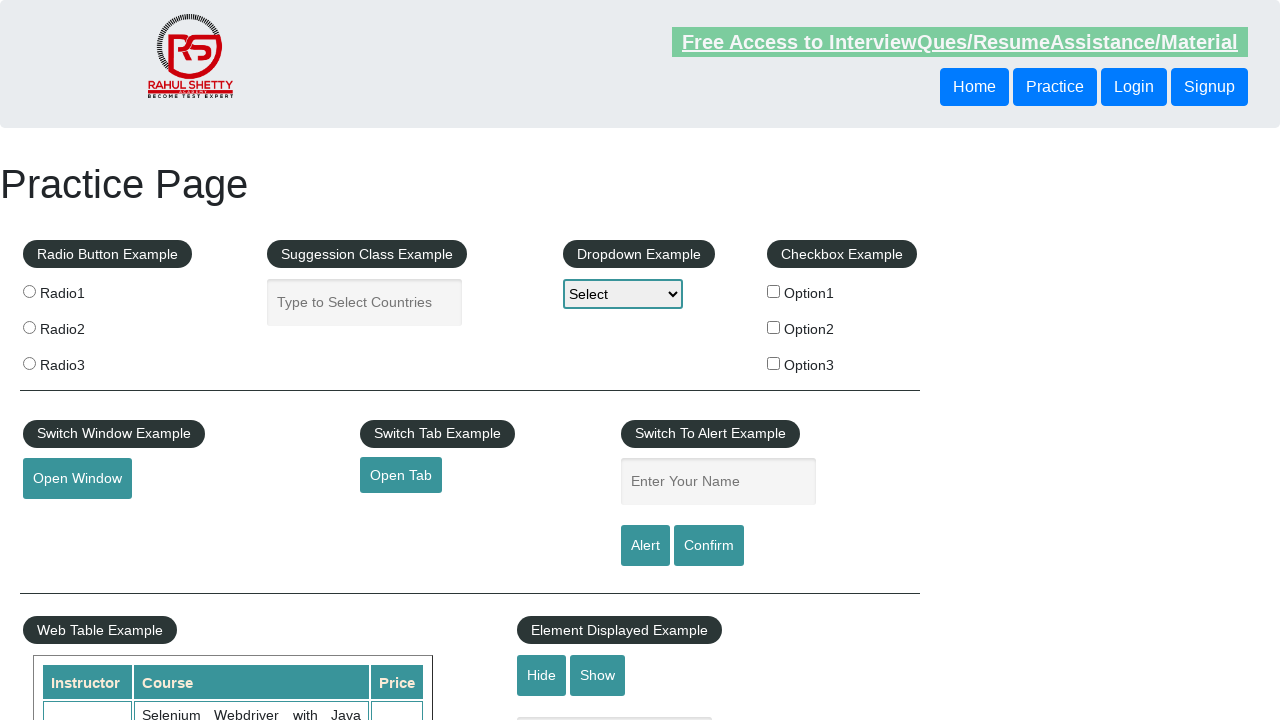

Selected Option2 from dropdown menu on #dropdown-class-example
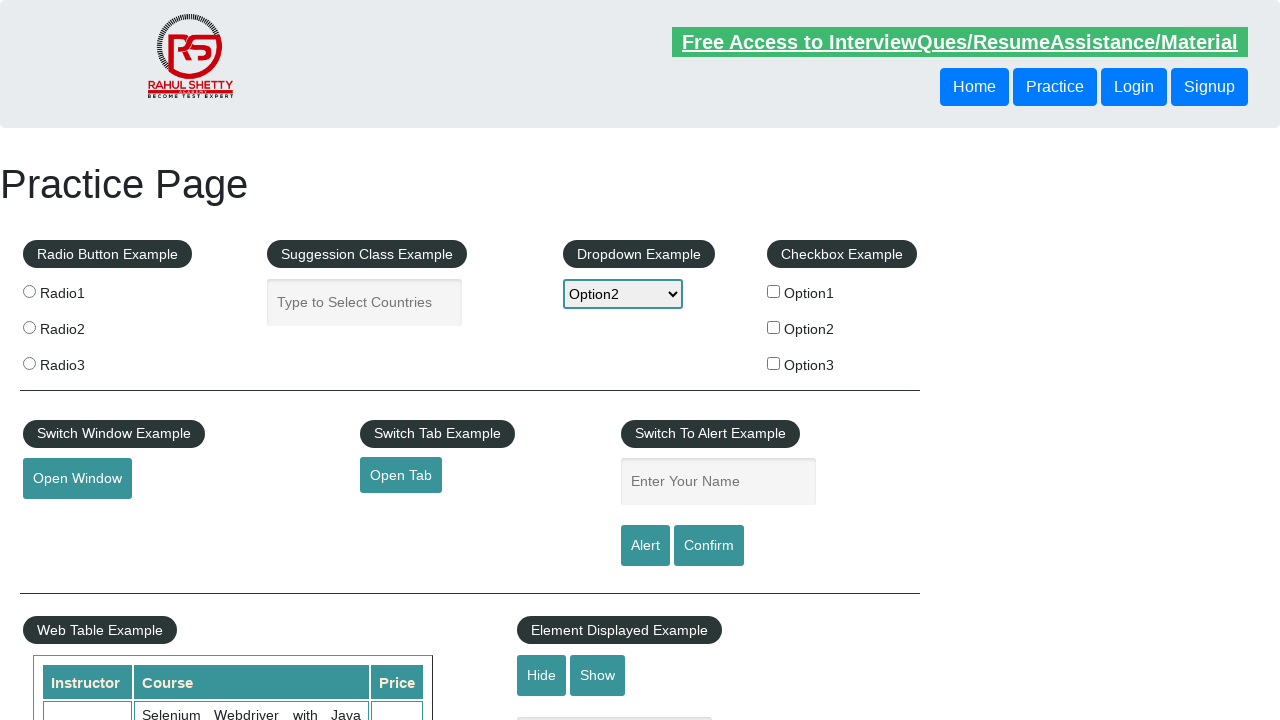

Retrieved selected dropdown option text
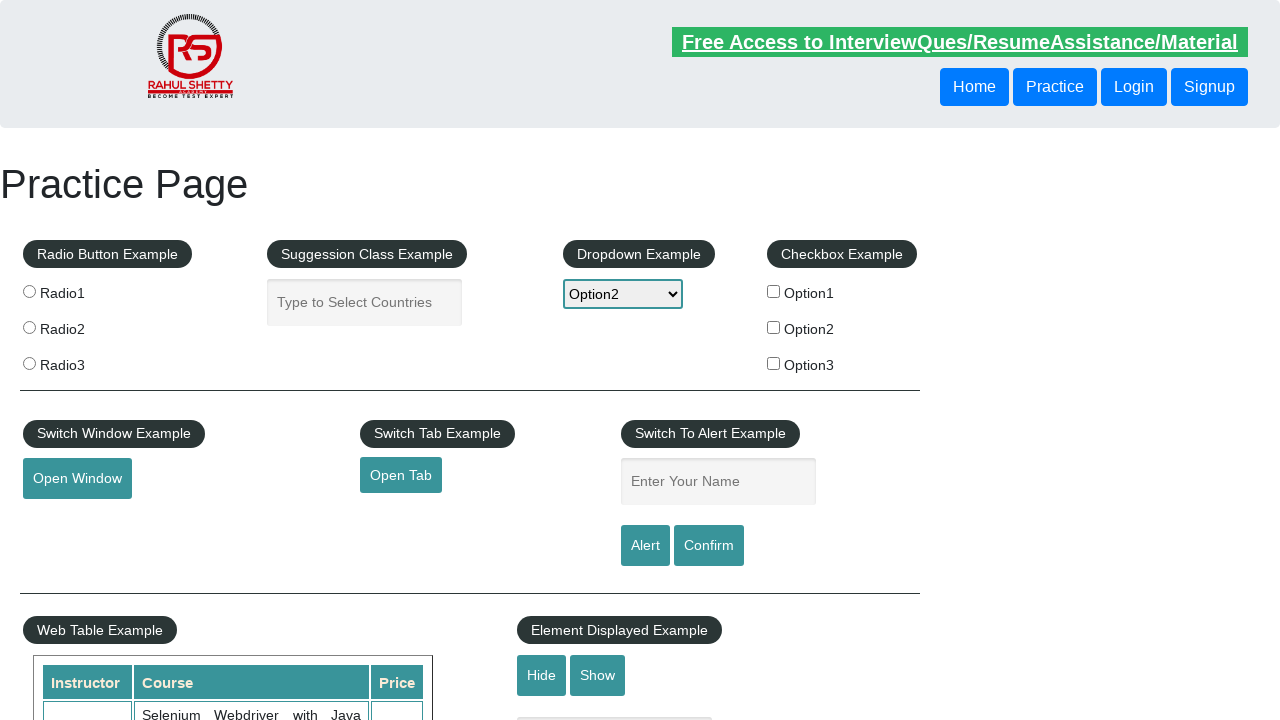

Verified that Option2 is selected in dropdown
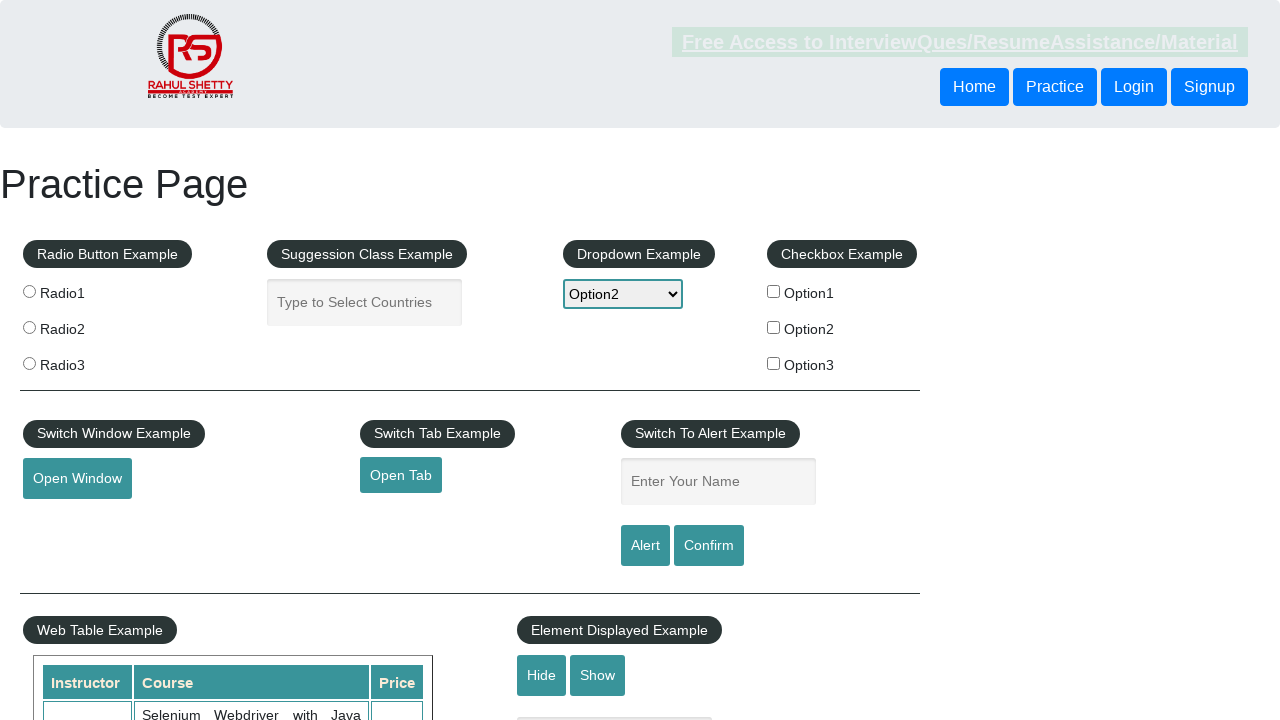

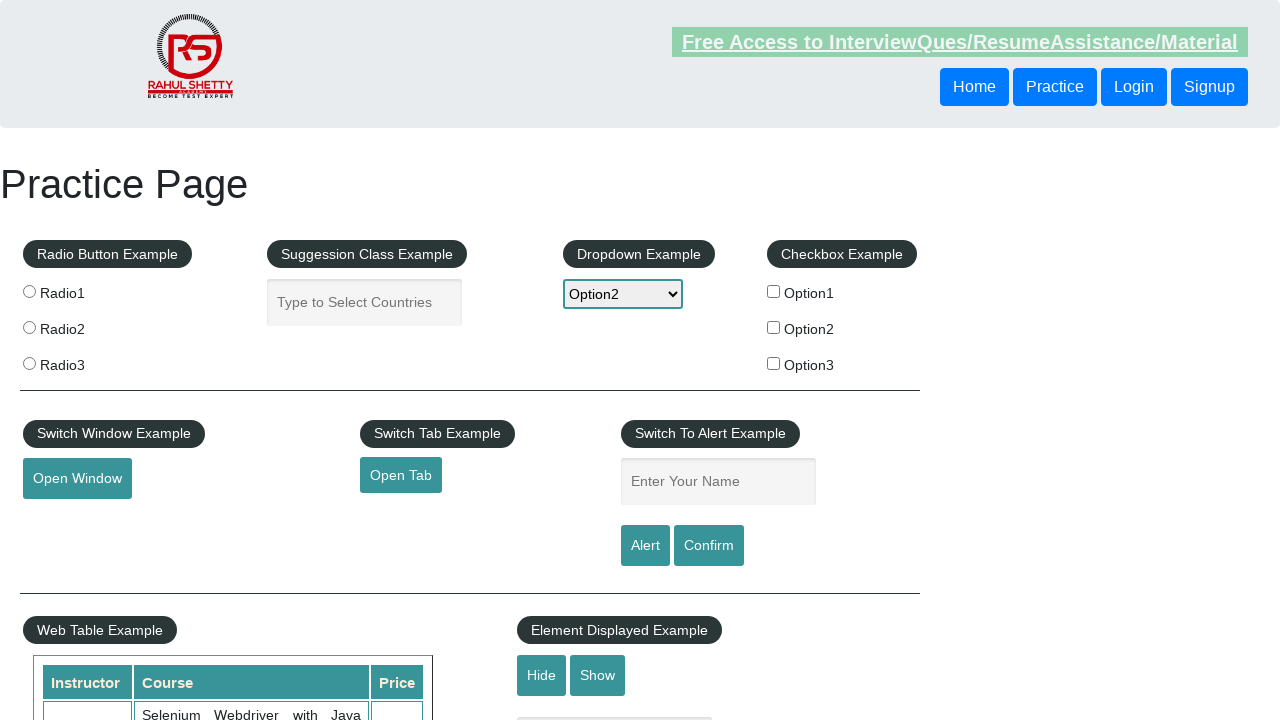